Tests date picker functionality by clicking on the datepicker input, navigating to the next month, and selecting a specific date (23rd) within an iframe

Starting URL: https://jqueryui.com/datepicker/

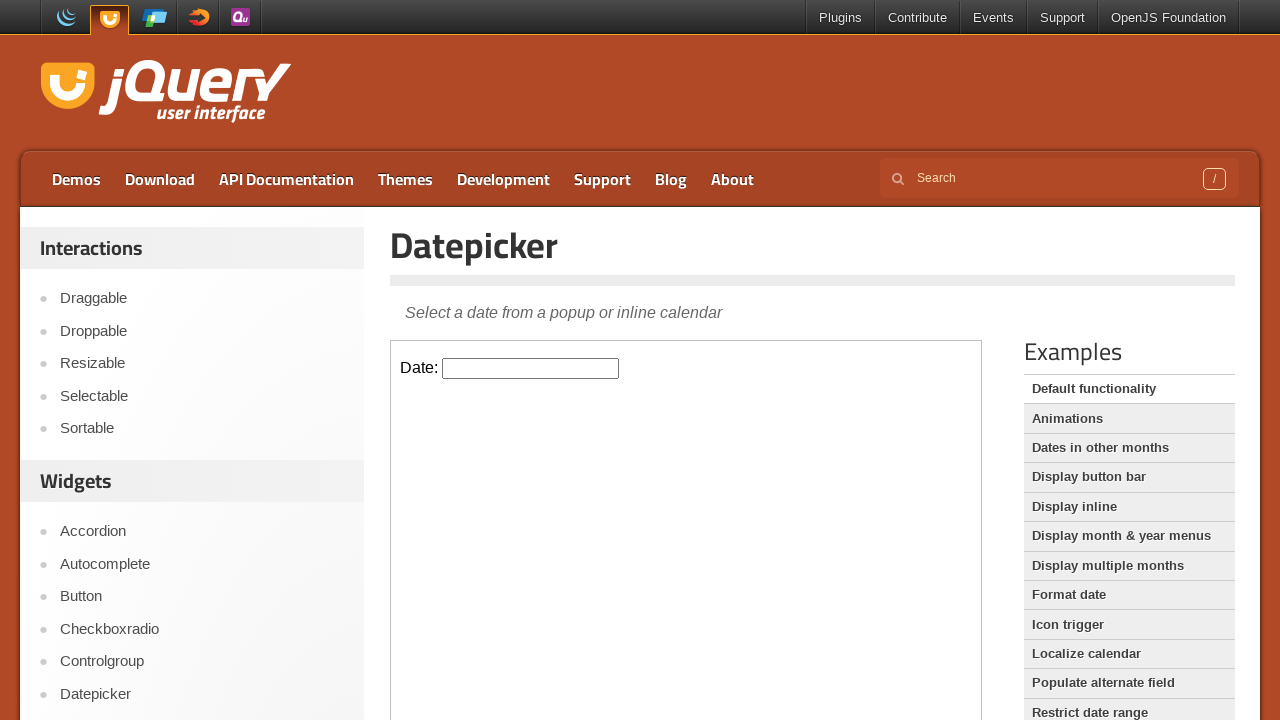

Located the demo iframe containing the datepicker
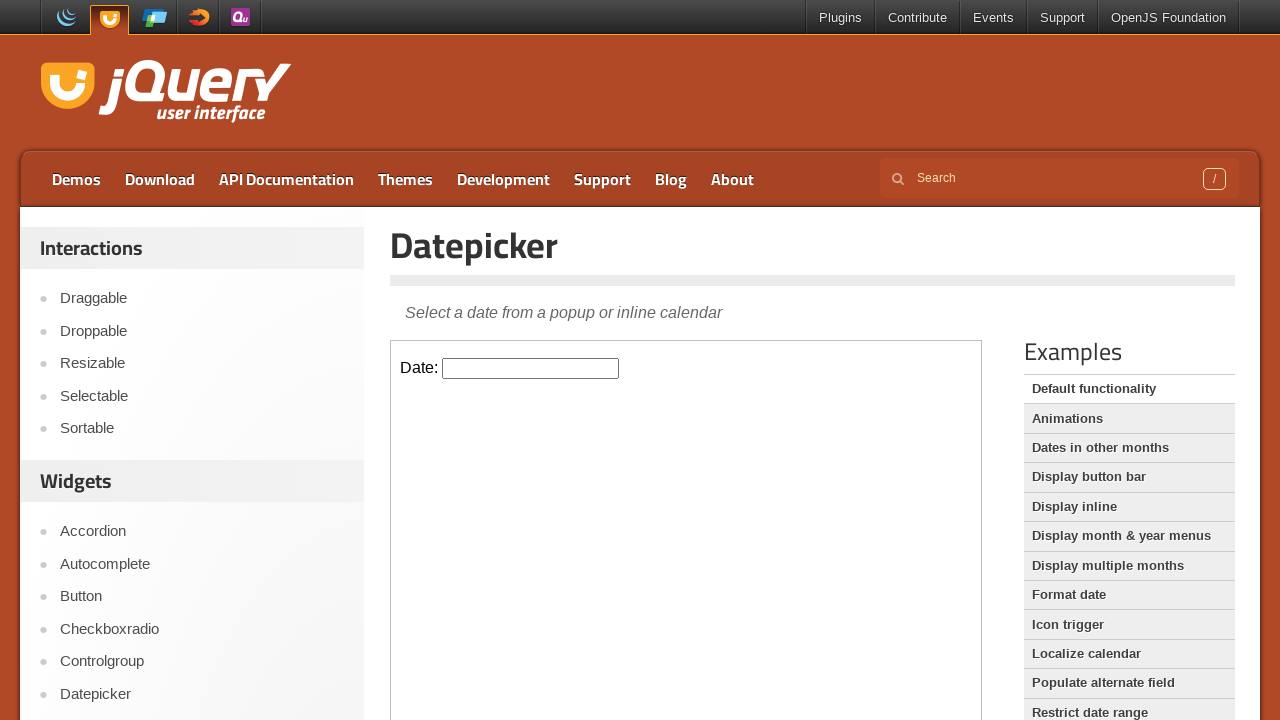

Clicked on the datepicker input to open the calendar at (531, 368) on [class="demo-frame"] >> internal:control=enter-frame >> [id="datepicker"]
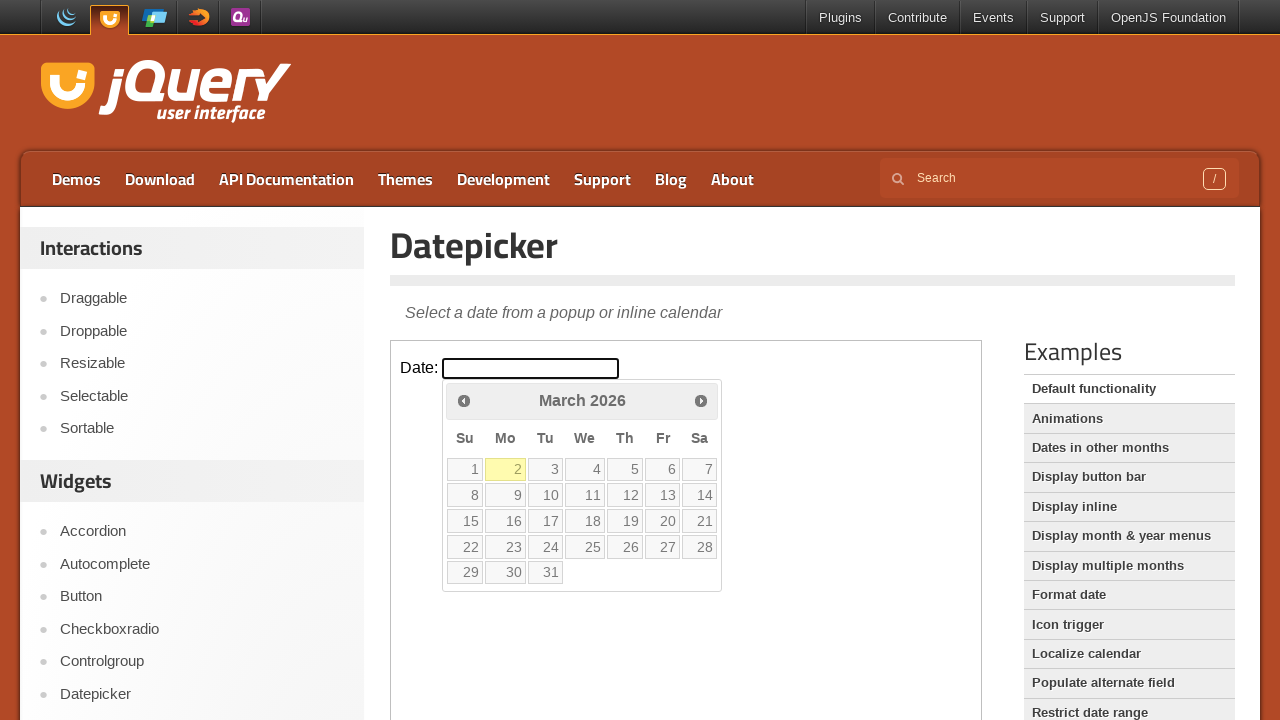

Clicked the Next button to navigate to the next month at (701, 400) on [class="demo-frame"] >> internal:control=enter-frame >> [title="Next"]
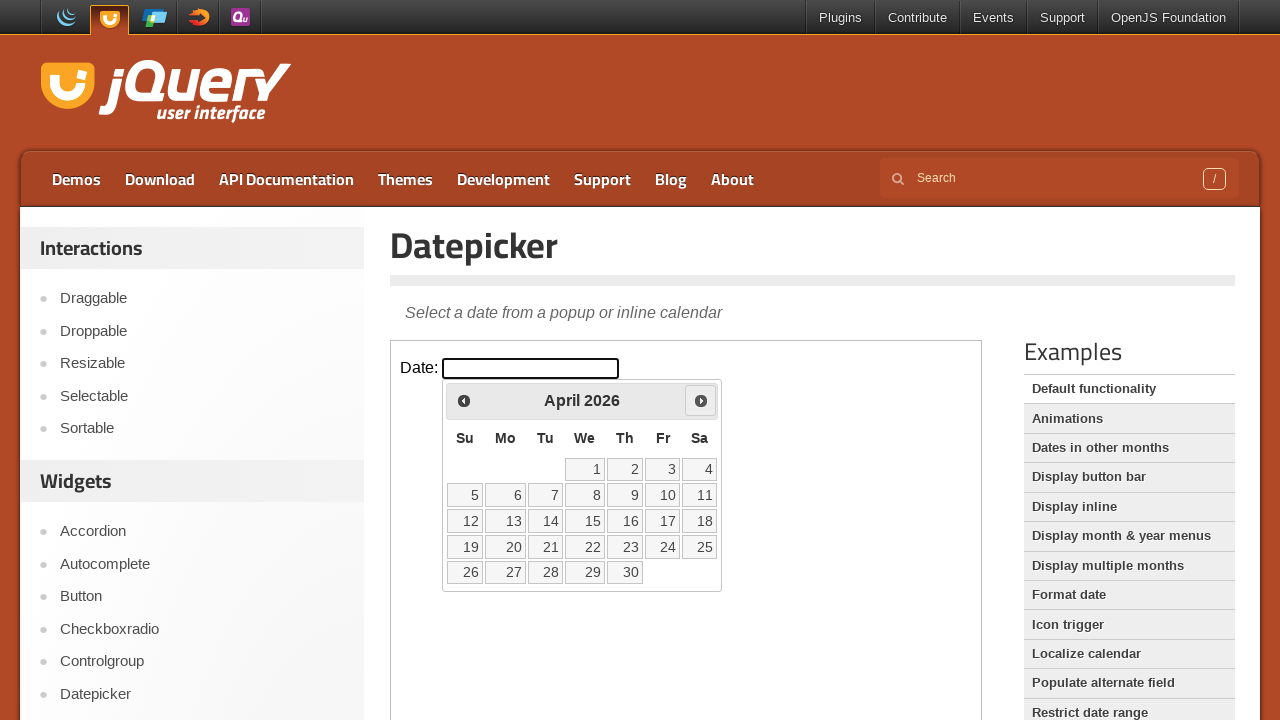

Selected the 23rd day from the calendar at (625, 547) on [class="demo-frame"] >> internal:control=enter-frame >> text="23"
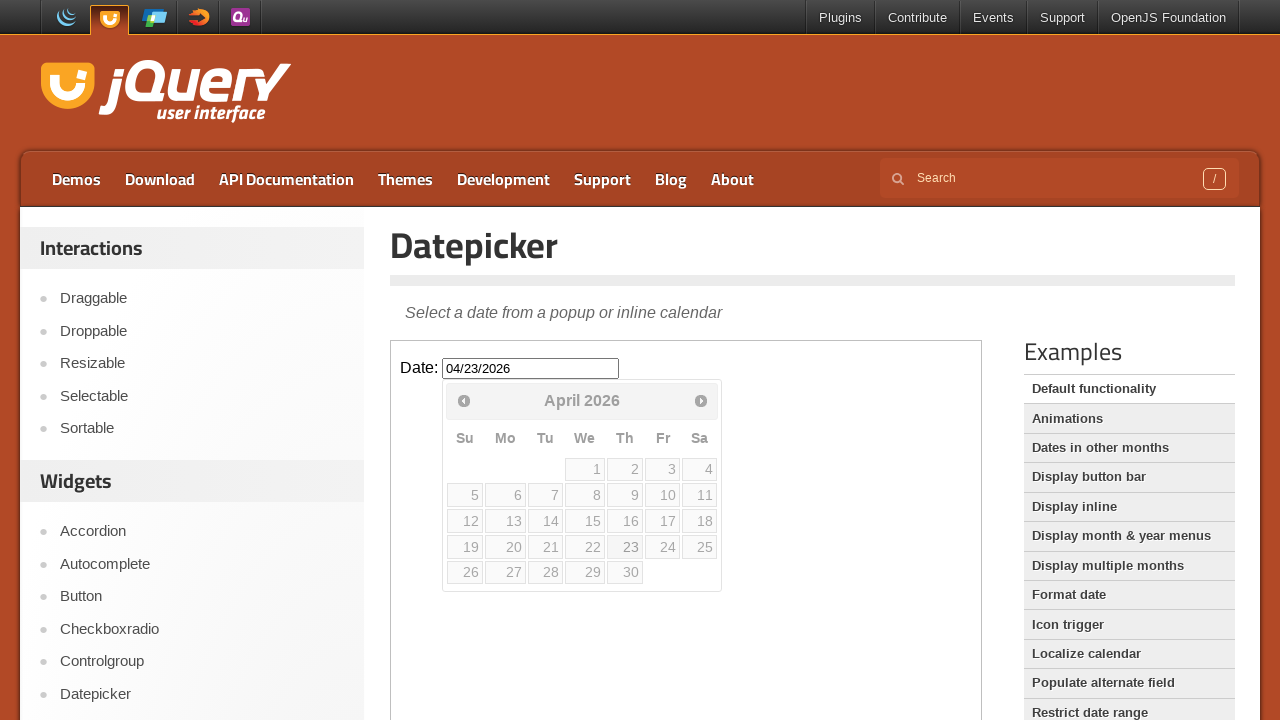

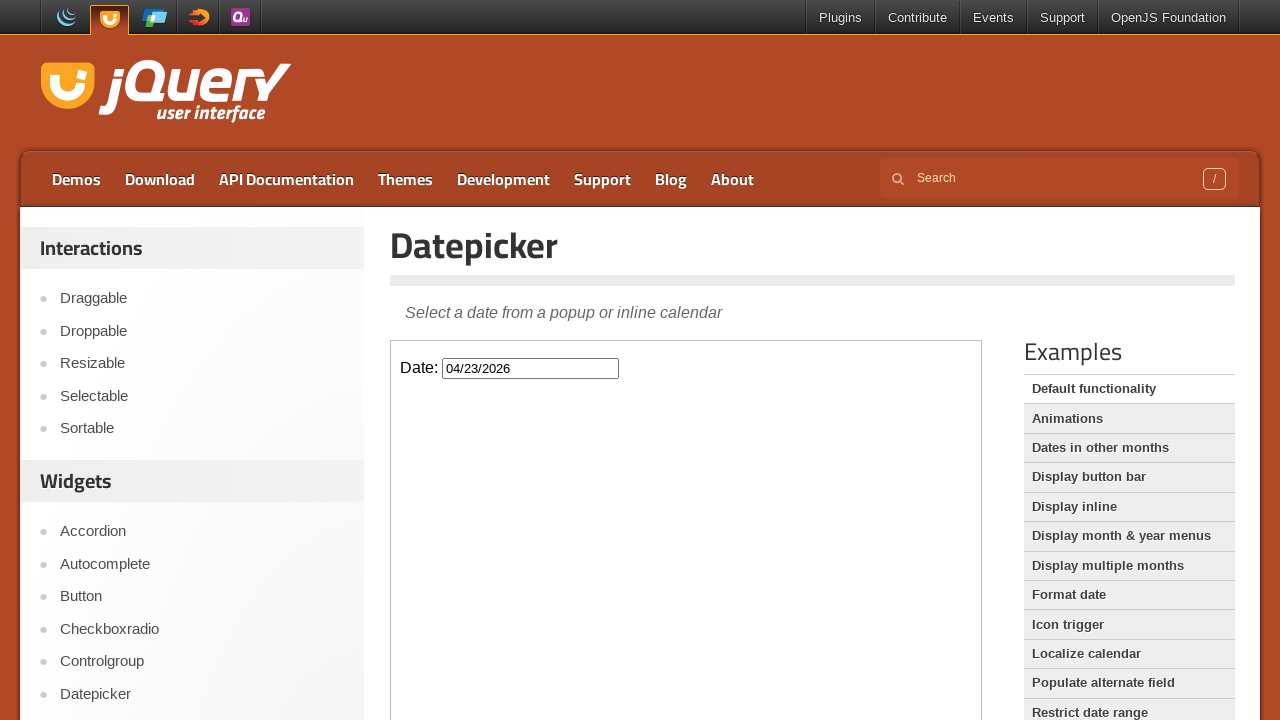